Navigates to BrowserStack guide page and clicks on the Products button using hover and click actions

Starting URL: https://www.browserstack.com/guide/selenium-click-command

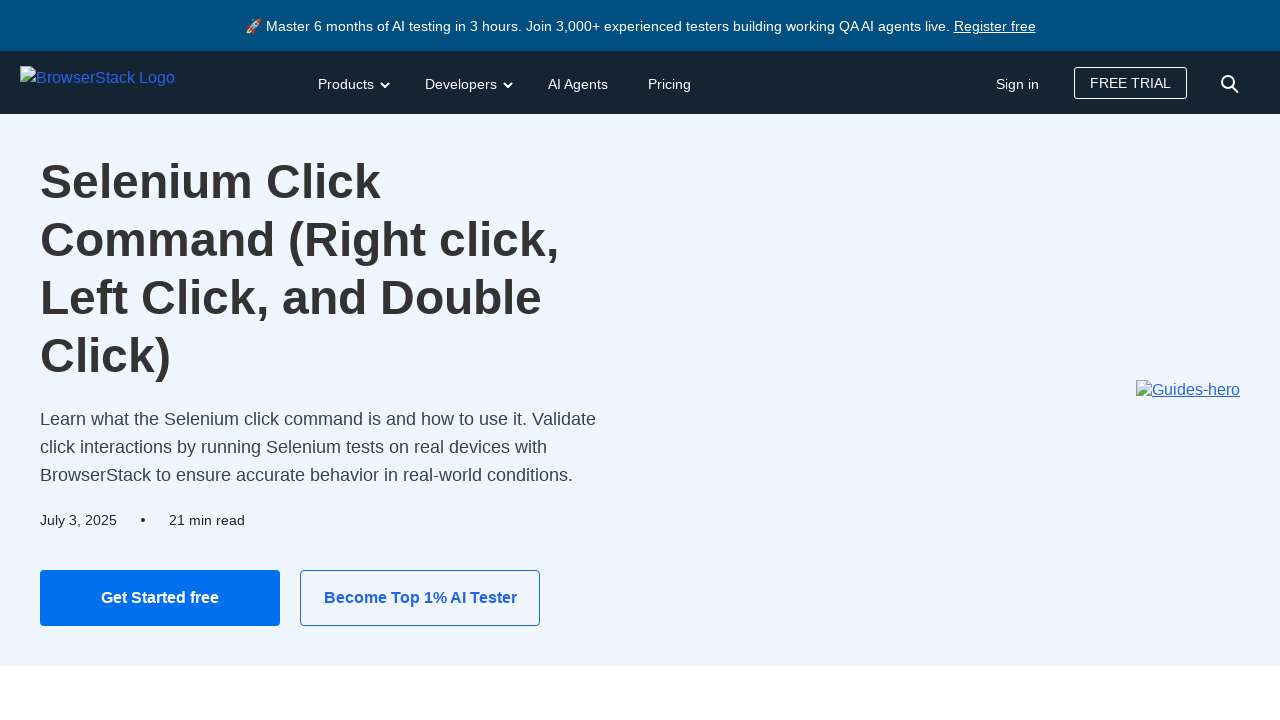

Navigated to BrowserStack Selenium click command guide page
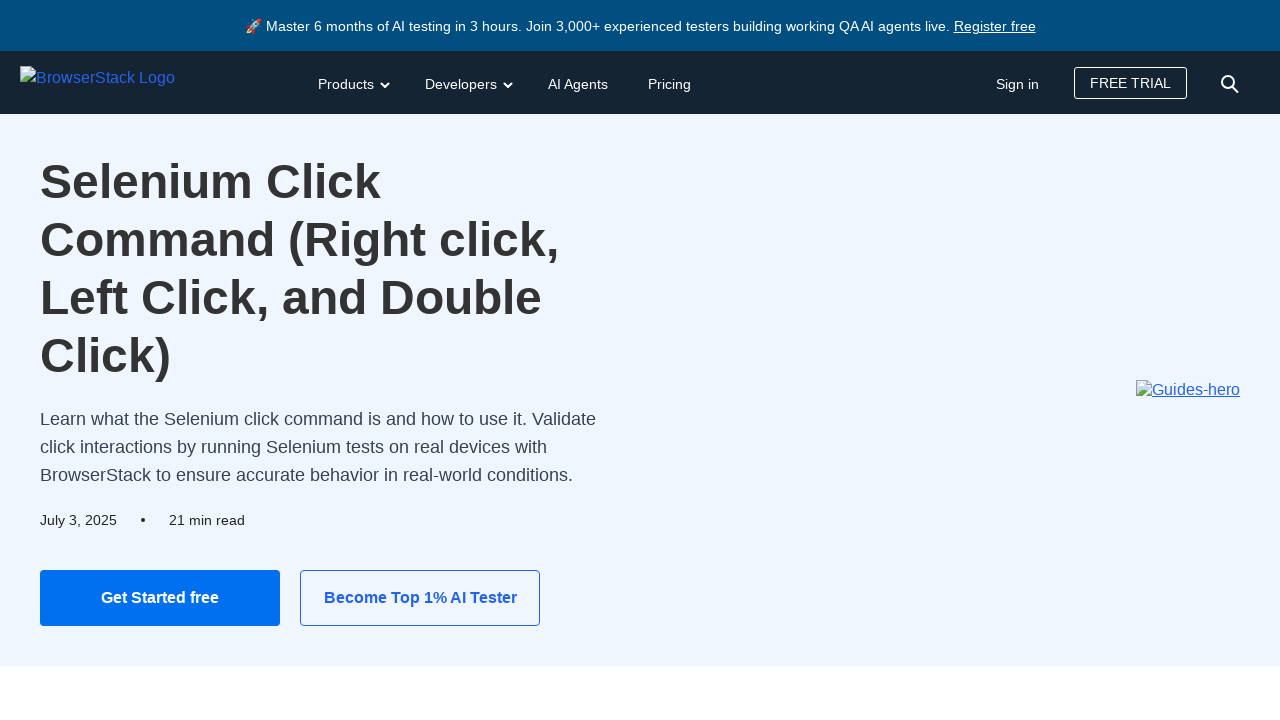

Hovered over the Products button at (352, 82) on xpath=//button[text()='Products']
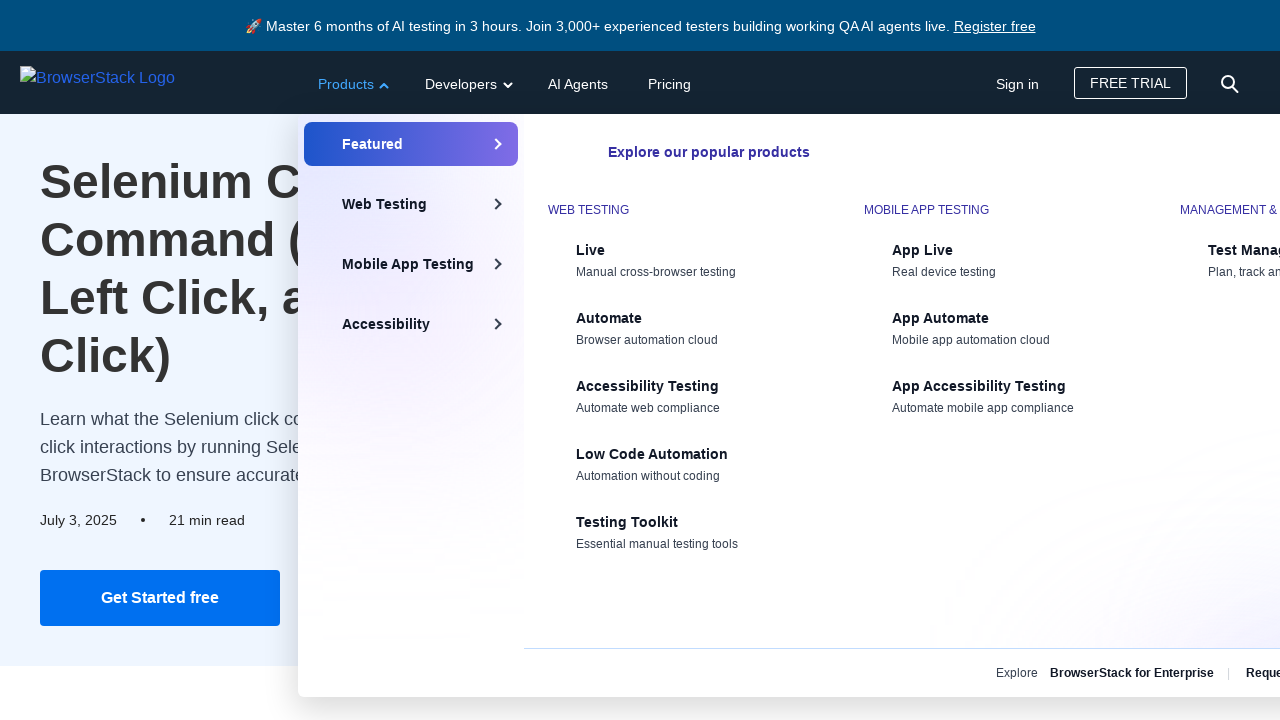

Clicked the Products button at (352, 82) on xpath=//button[text()='Products']
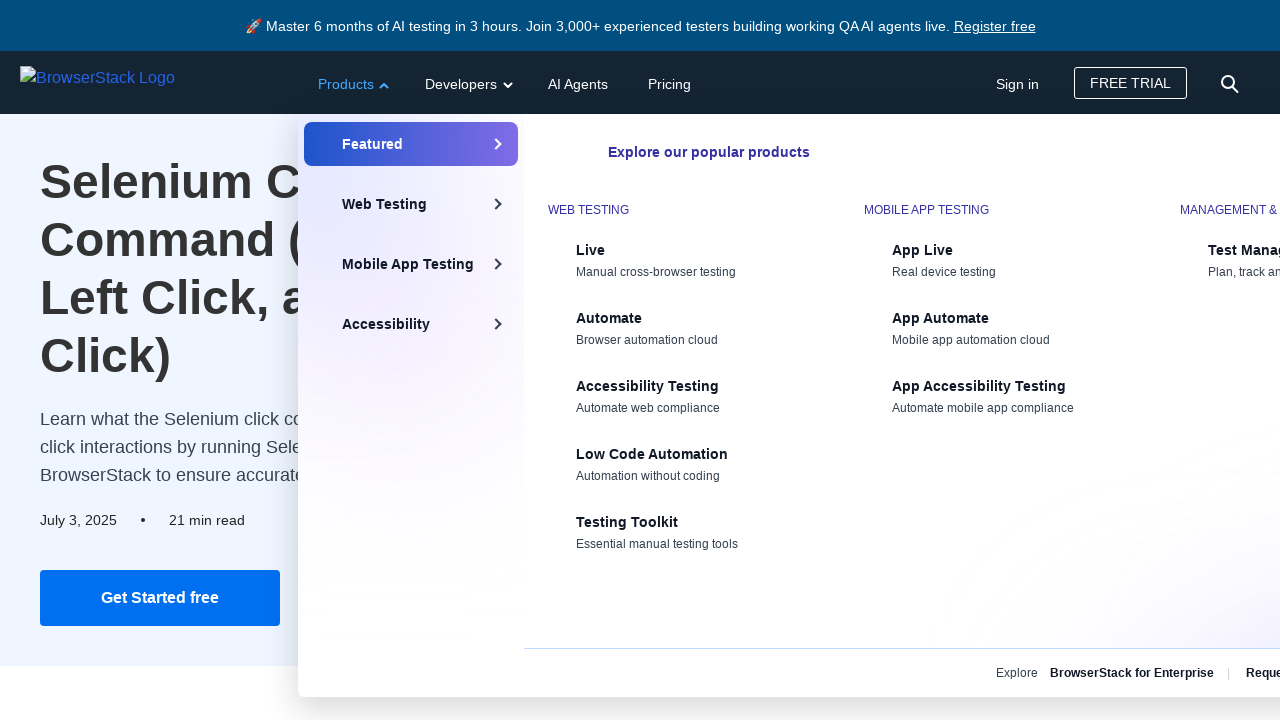

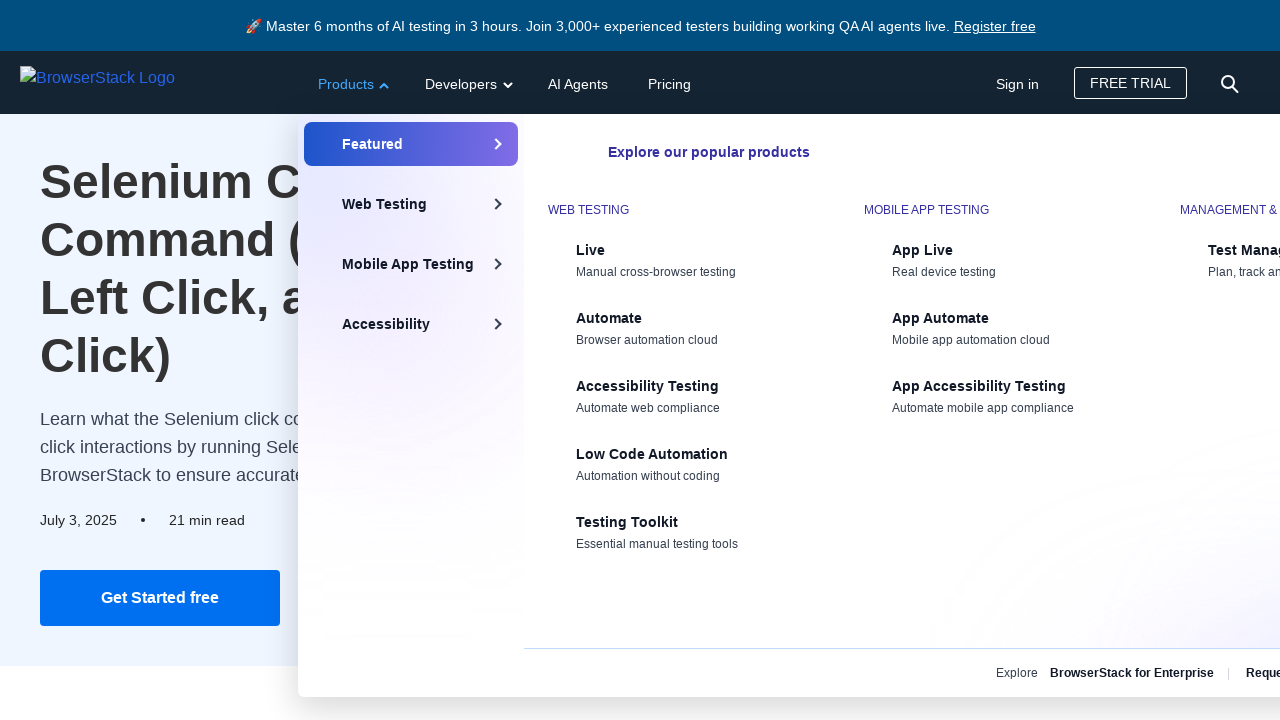